Tests alert handling by triggering an alert and accepting it

Starting URL: https://demoqa.com/alerts

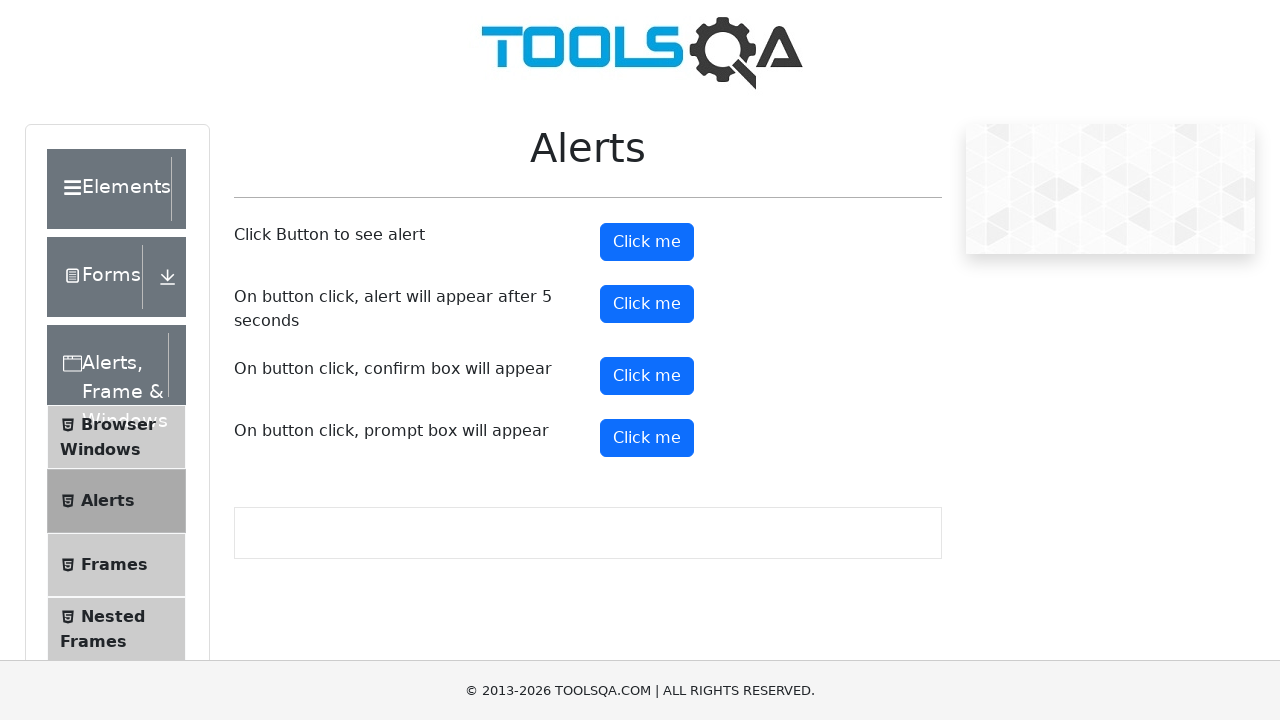

Set up dialog handler to accept alerts
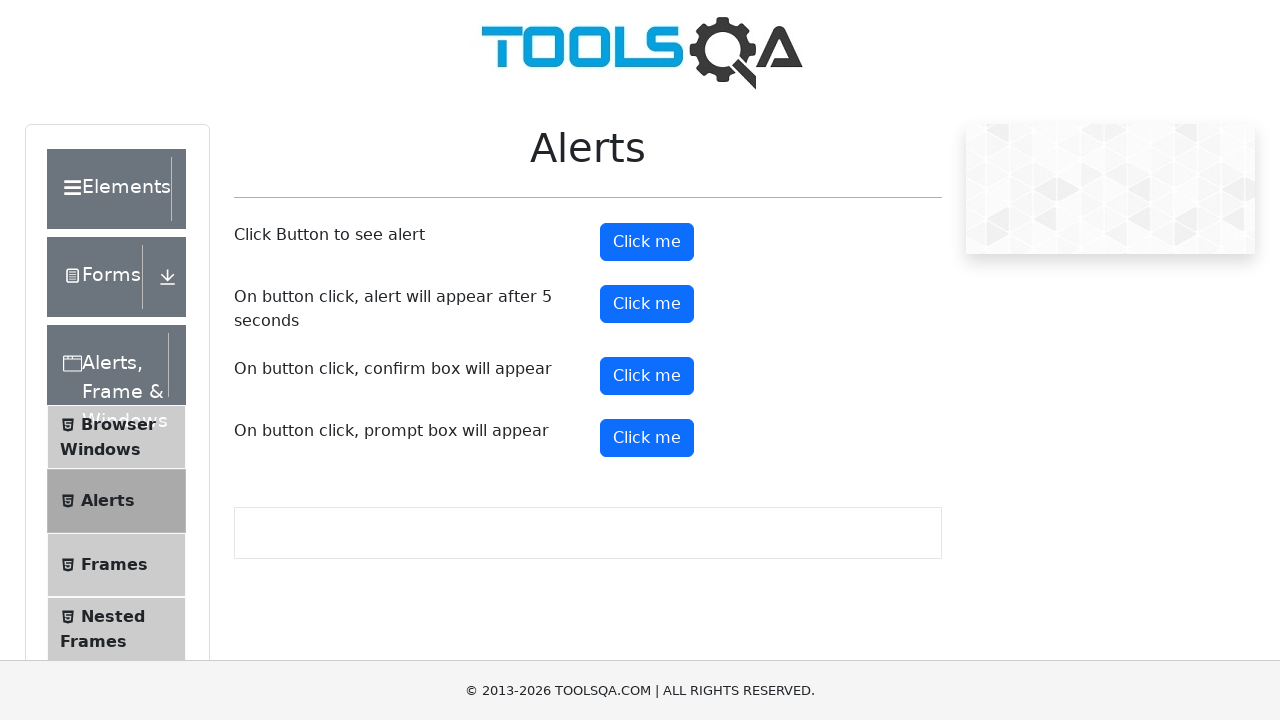

Clicked alert button to trigger alert at (647, 242) on #alertButton
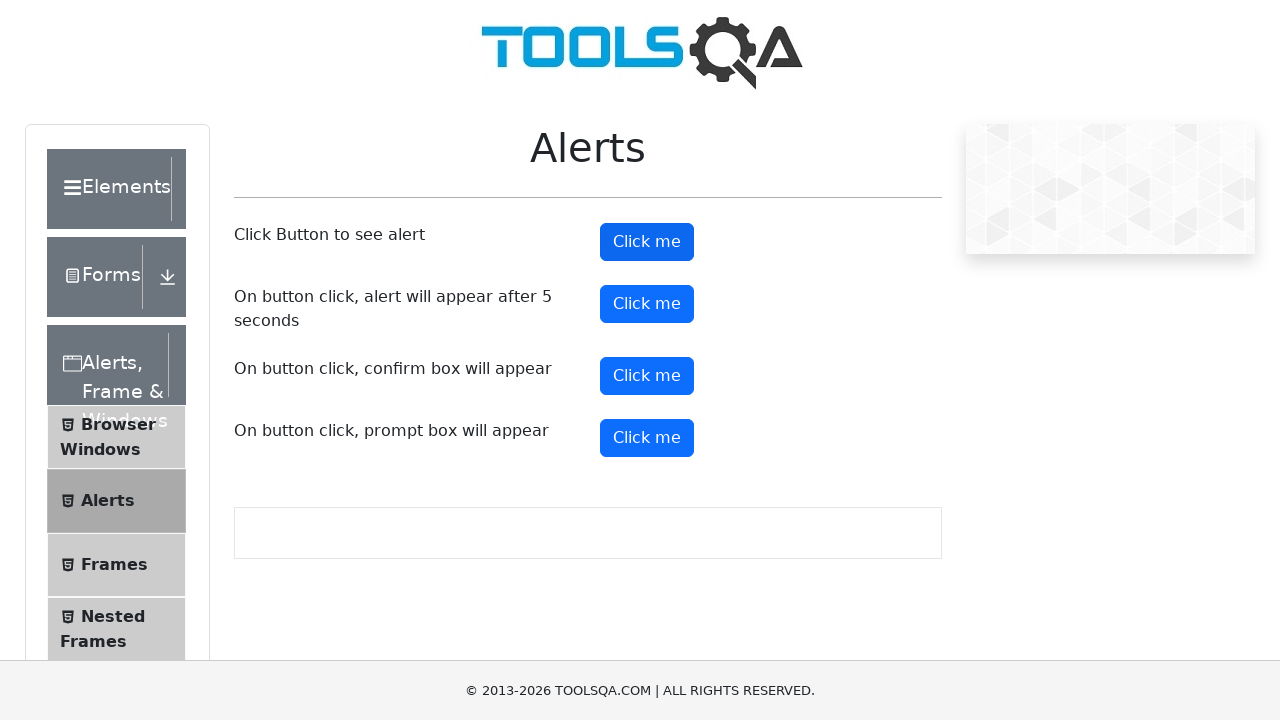

Waited 1 second for alert to be handled
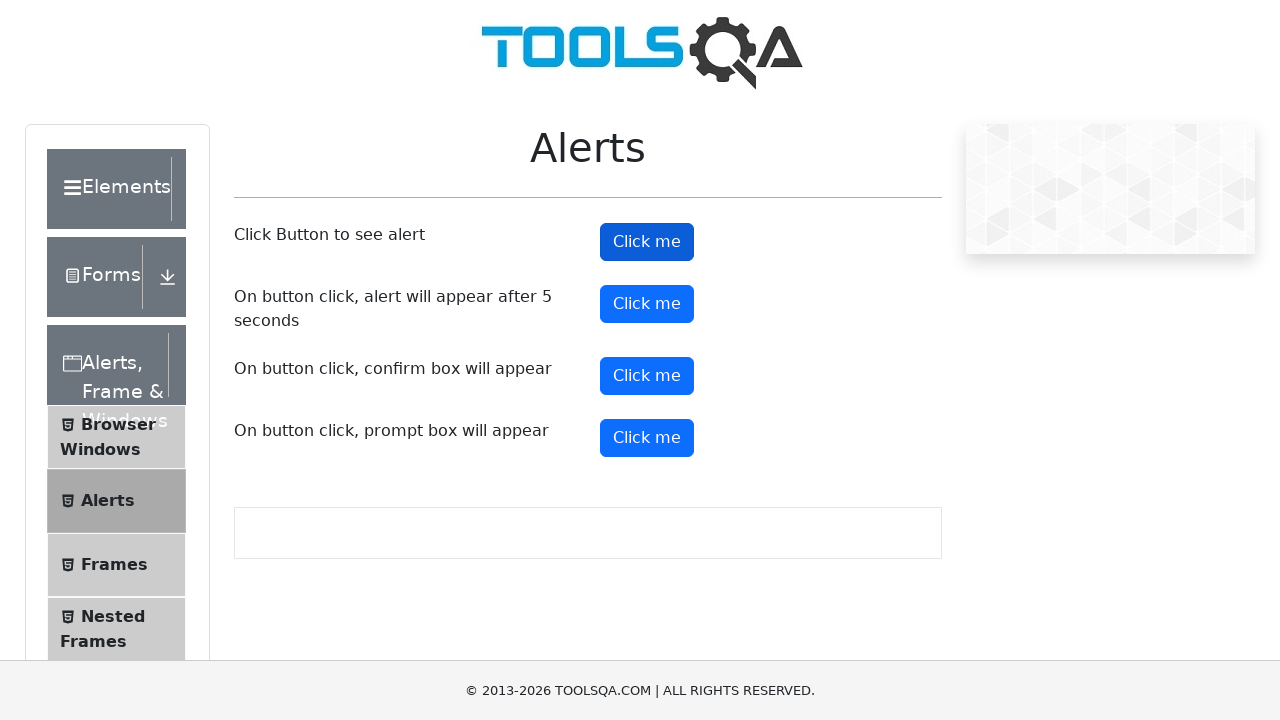

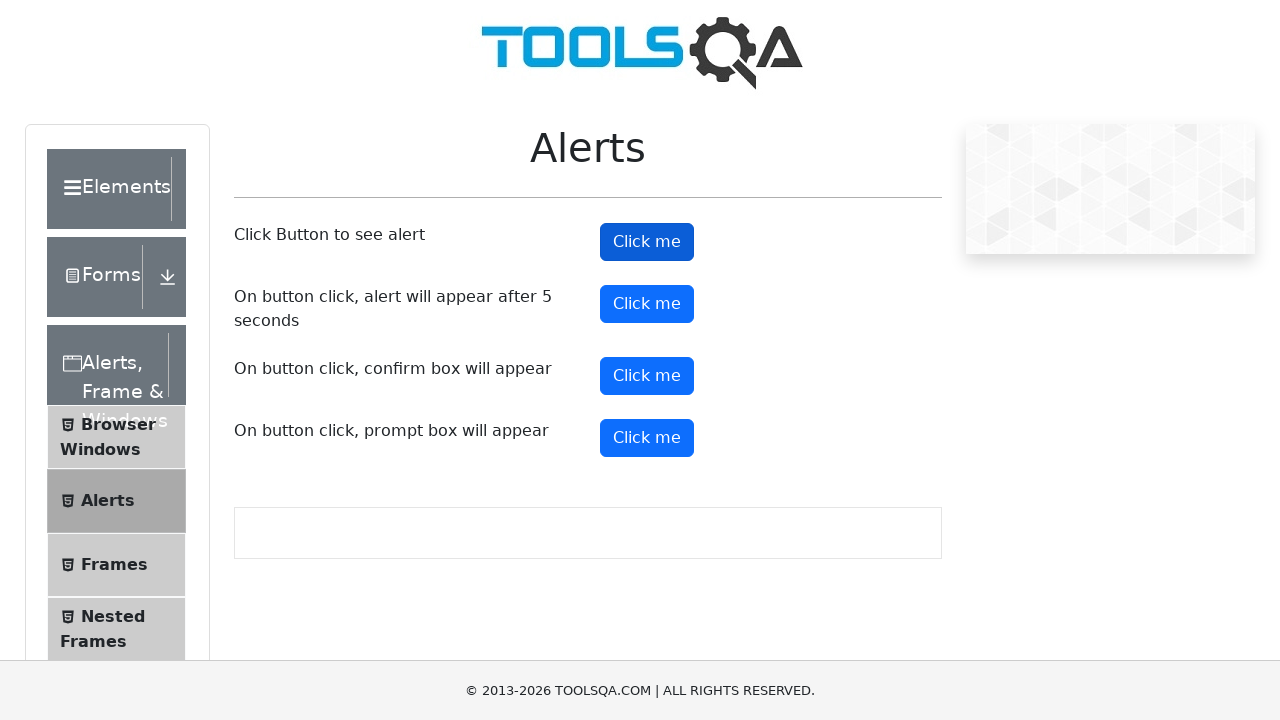